Tests that whitespace is trimmed from entered text when editing a todo

Starting URL: https://demo.playwright.dev/todomvc

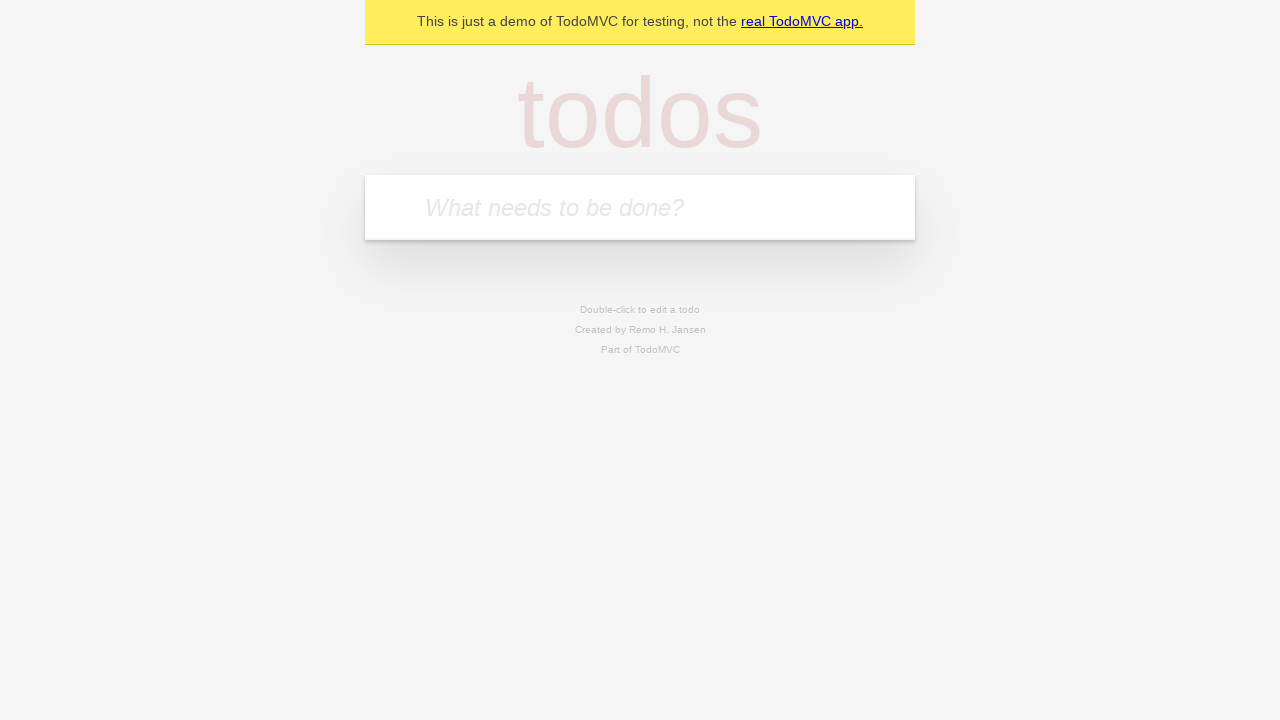

Filled todo input with 'buy some cheese' on internal:attr=[placeholder="What needs to be done?"i]
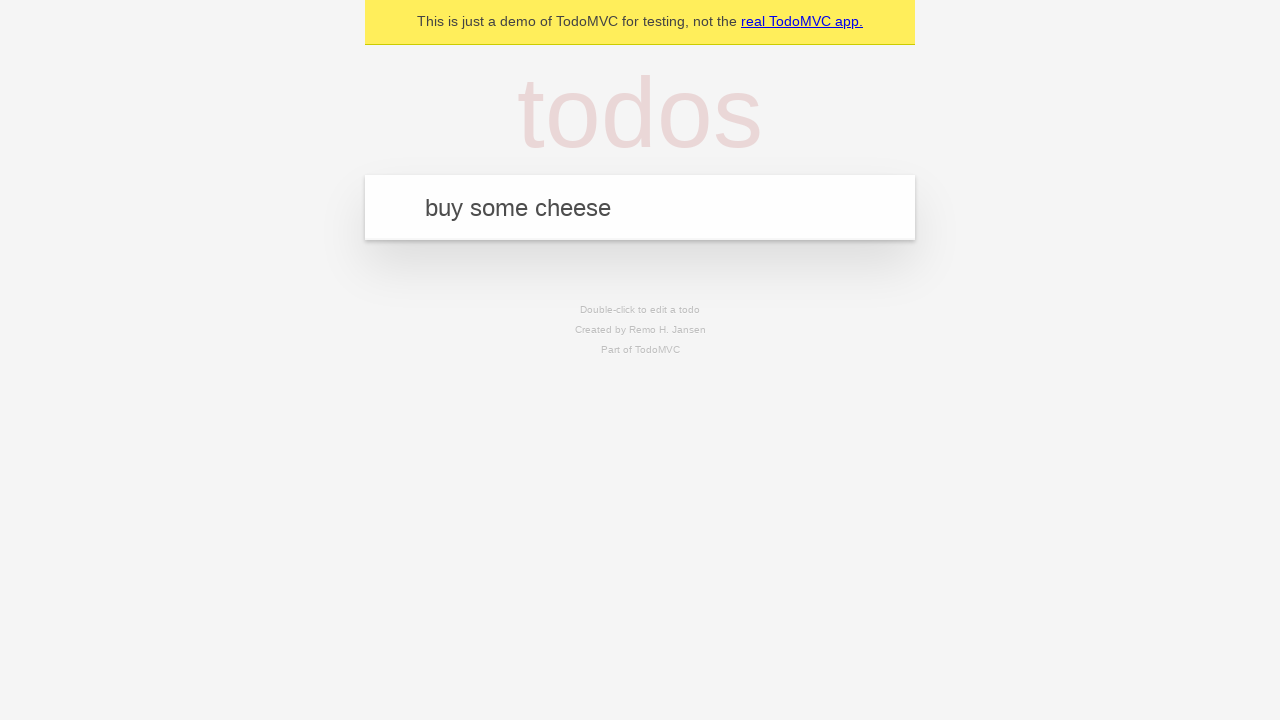

Pressed Enter to create first todo on internal:attr=[placeholder="What needs to be done?"i]
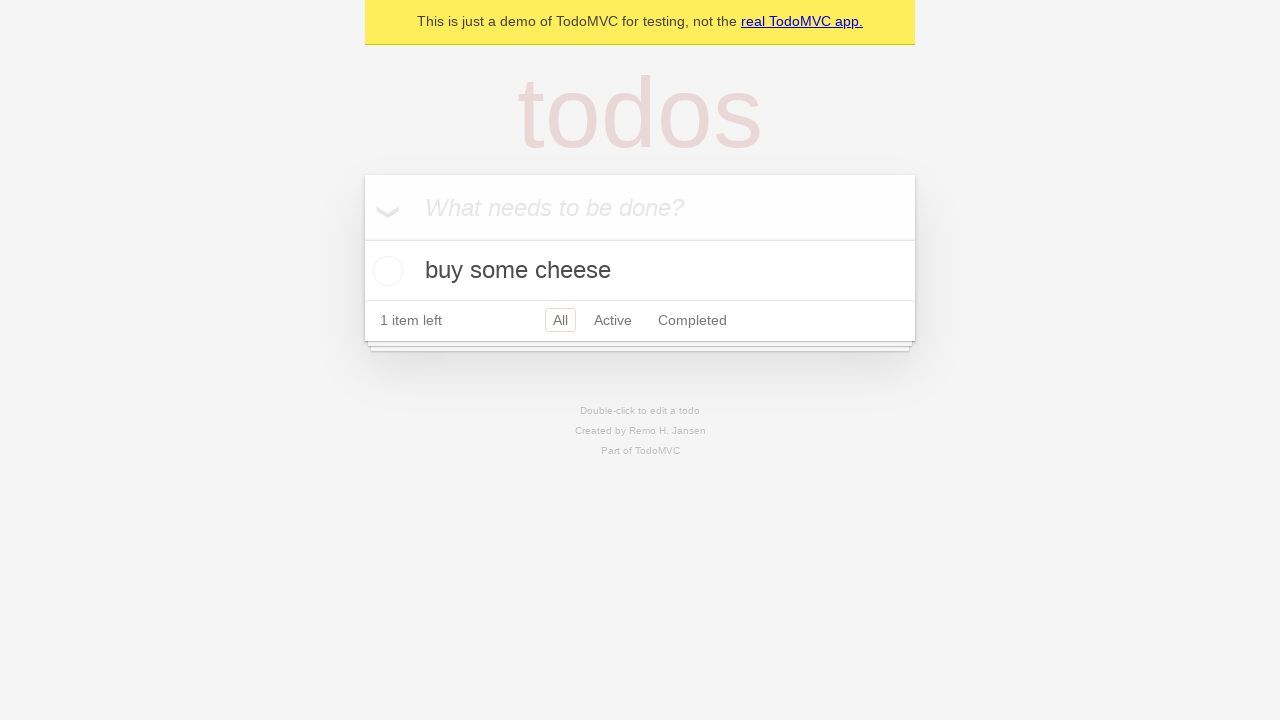

Filled todo input with 'feed the cat' on internal:attr=[placeholder="What needs to be done?"i]
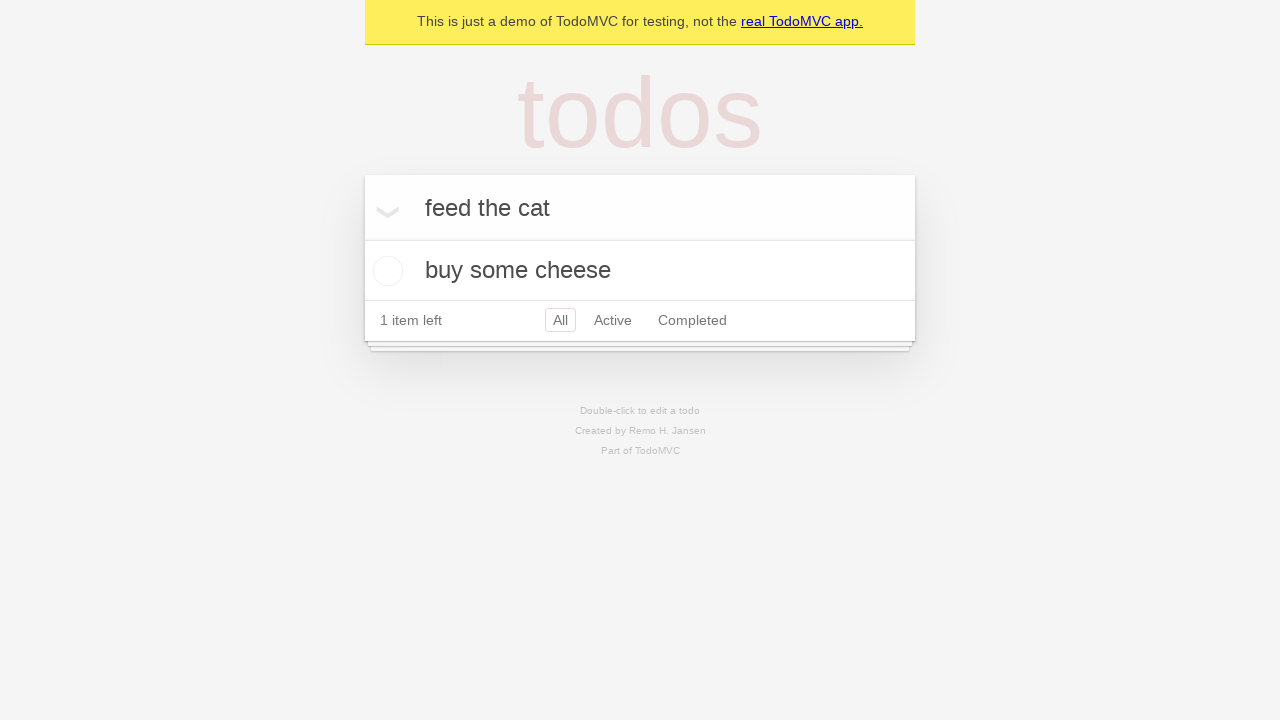

Pressed Enter to create second todo on internal:attr=[placeholder="What needs to be done?"i]
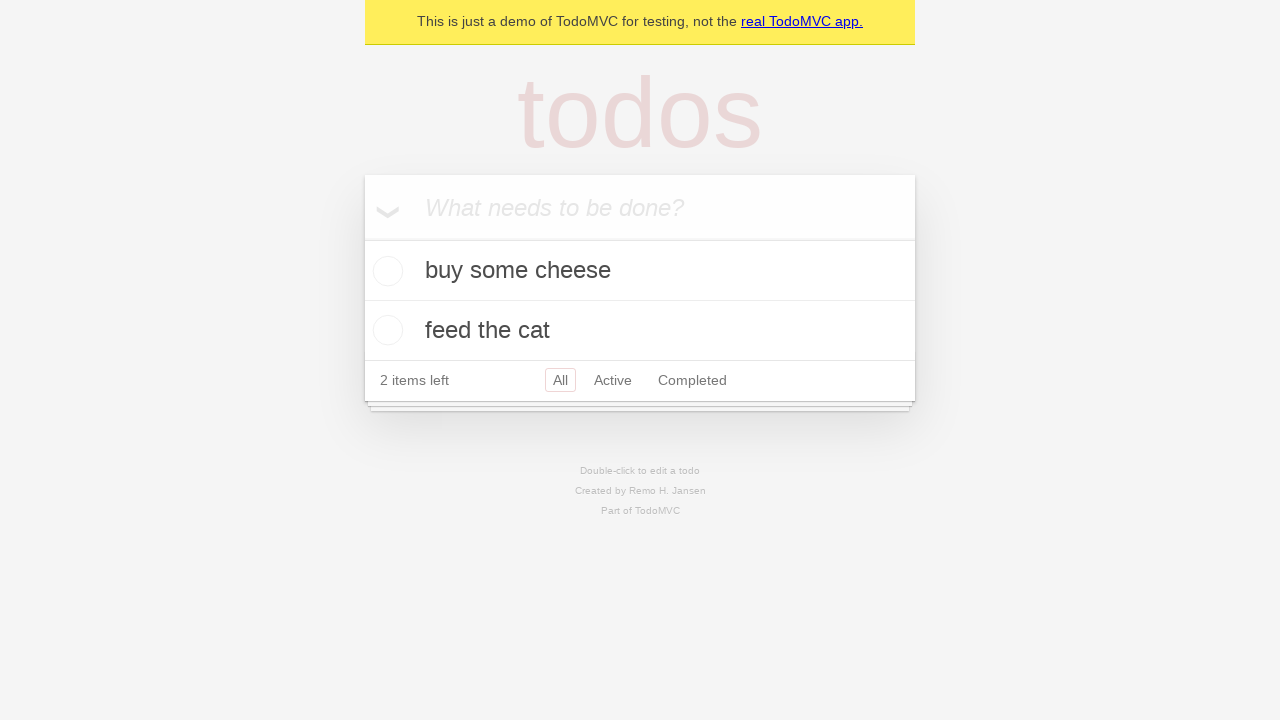

Filled todo input with 'book a doctors appointment' on internal:attr=[placeholder="What needs to be done?"i]
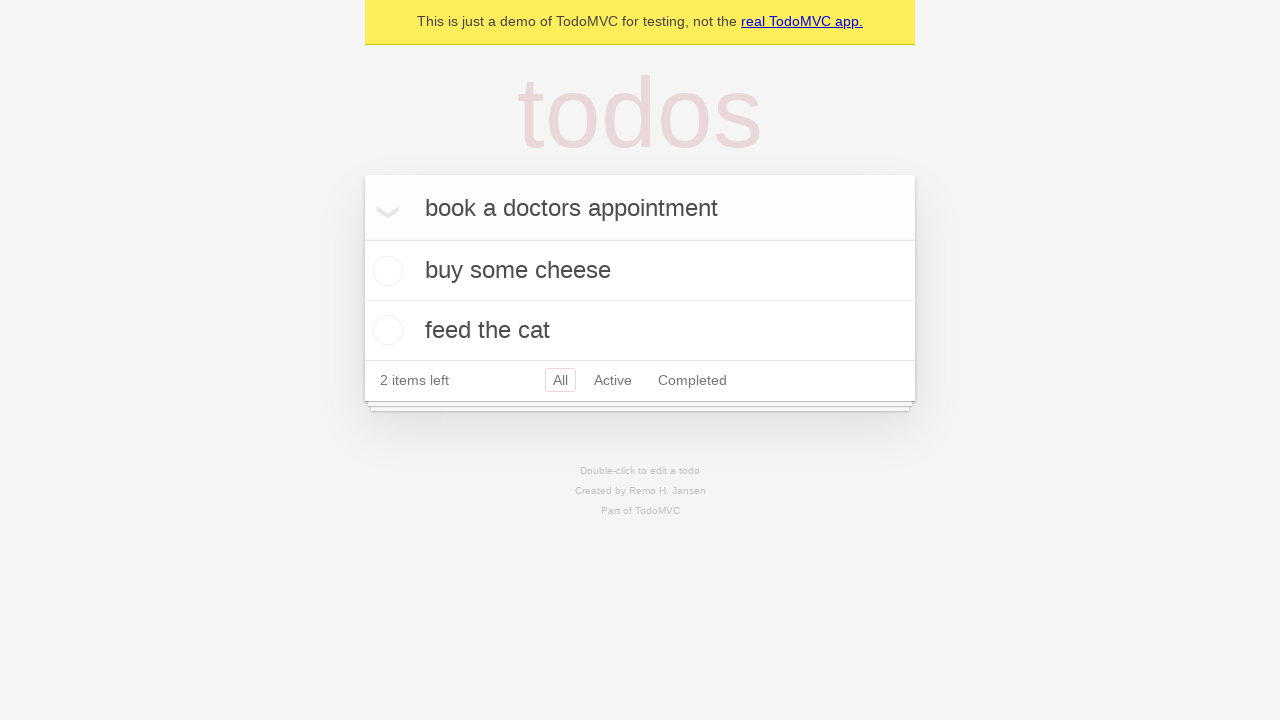

Pressed Enter to create third todo on internal:attr=[placeholder="What needs to be done?"i]
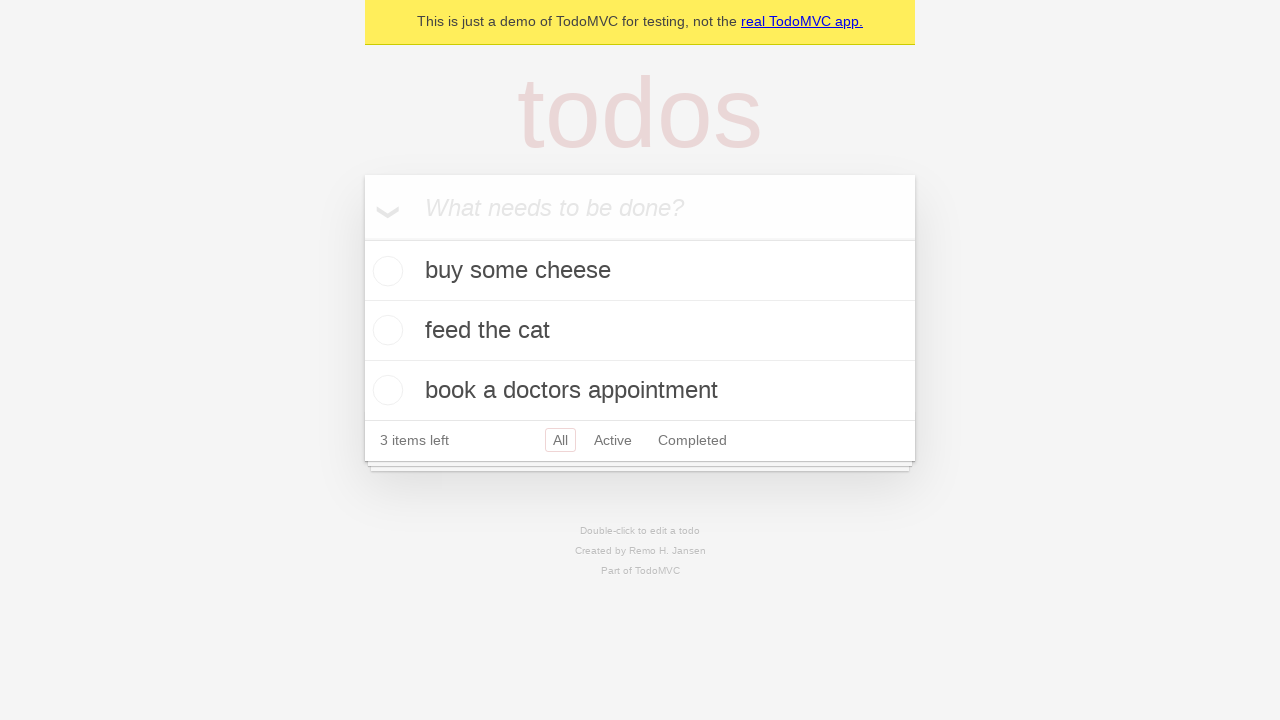

Double-clicked second todo item to enter edit mode at (640, 331) on internal:testid=[data-testid="todo-item"s] >> nth=1
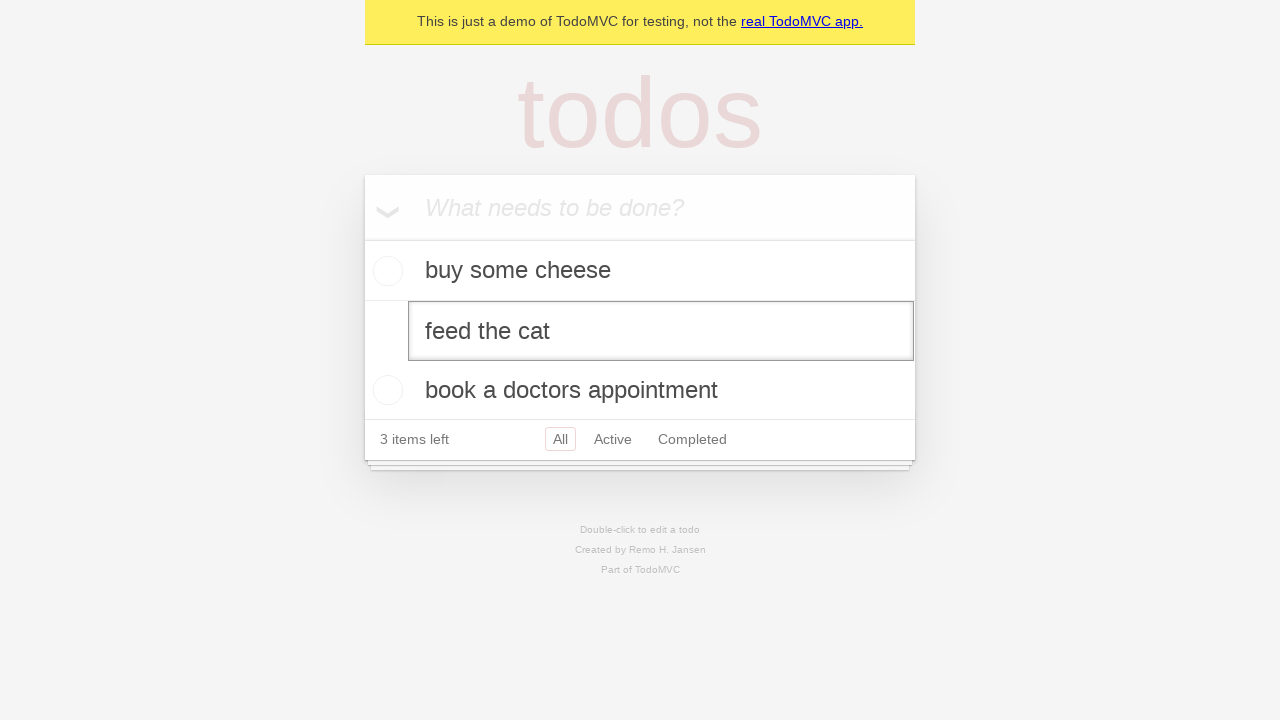

Filled edit field with text containing leading and trailing whitespace: '    buy some sausages    ' on internal:testid=[data-testid="todo-item"s] >> nth=1 >> internal:role=textbox[nam
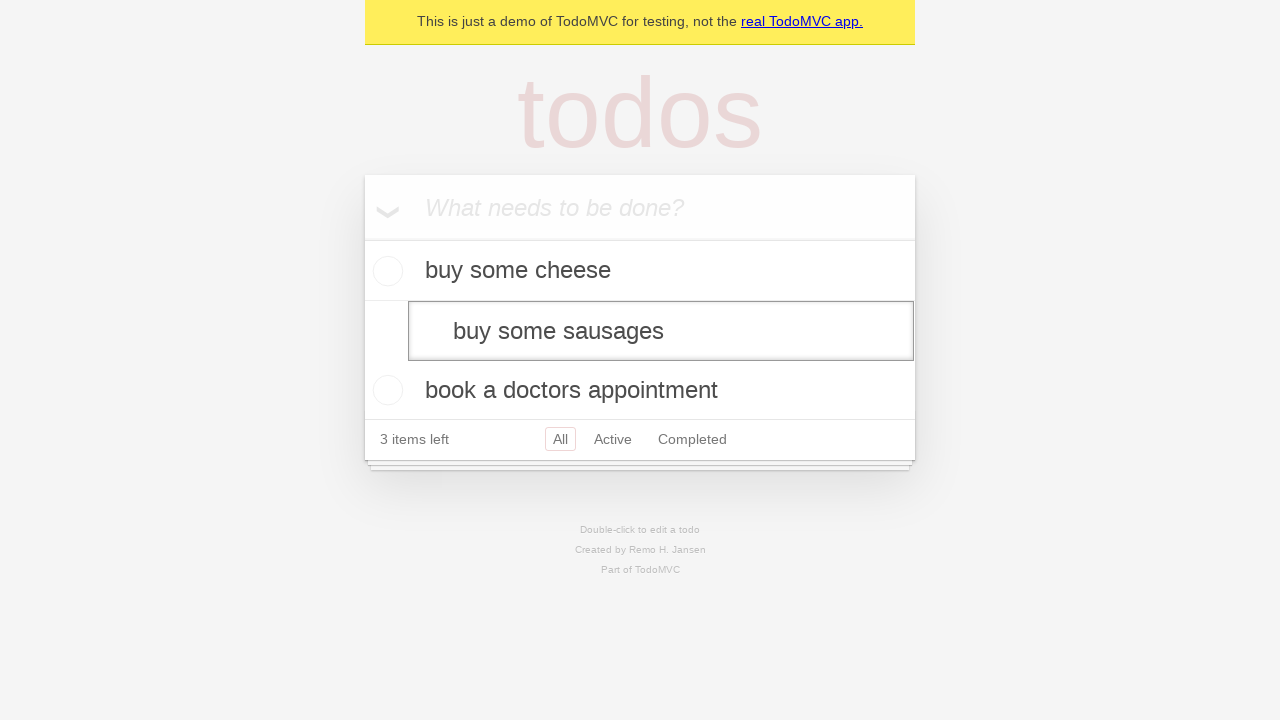

Pressed Enter to save edited todo, whitespace should be trimmed to 'buy some sausages' on internal:testid=[data-testid="todo-item"s] >> nth=1 >> internal:role=textbox[nam
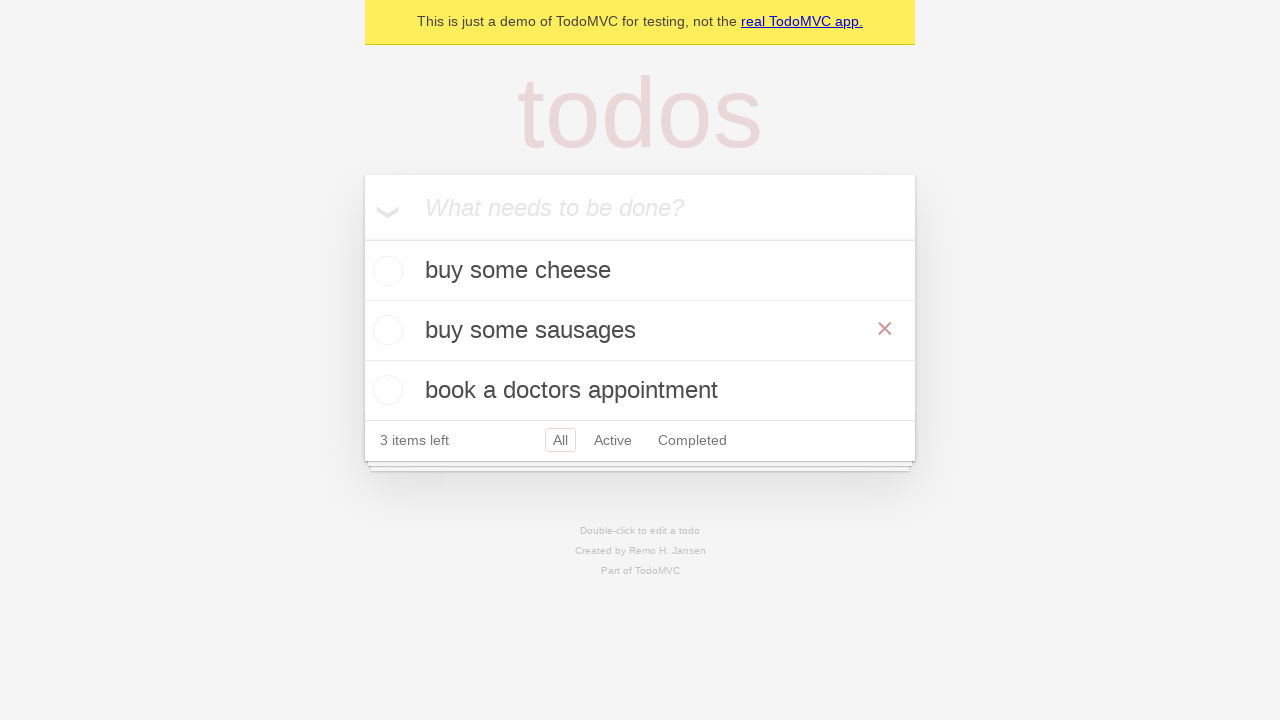

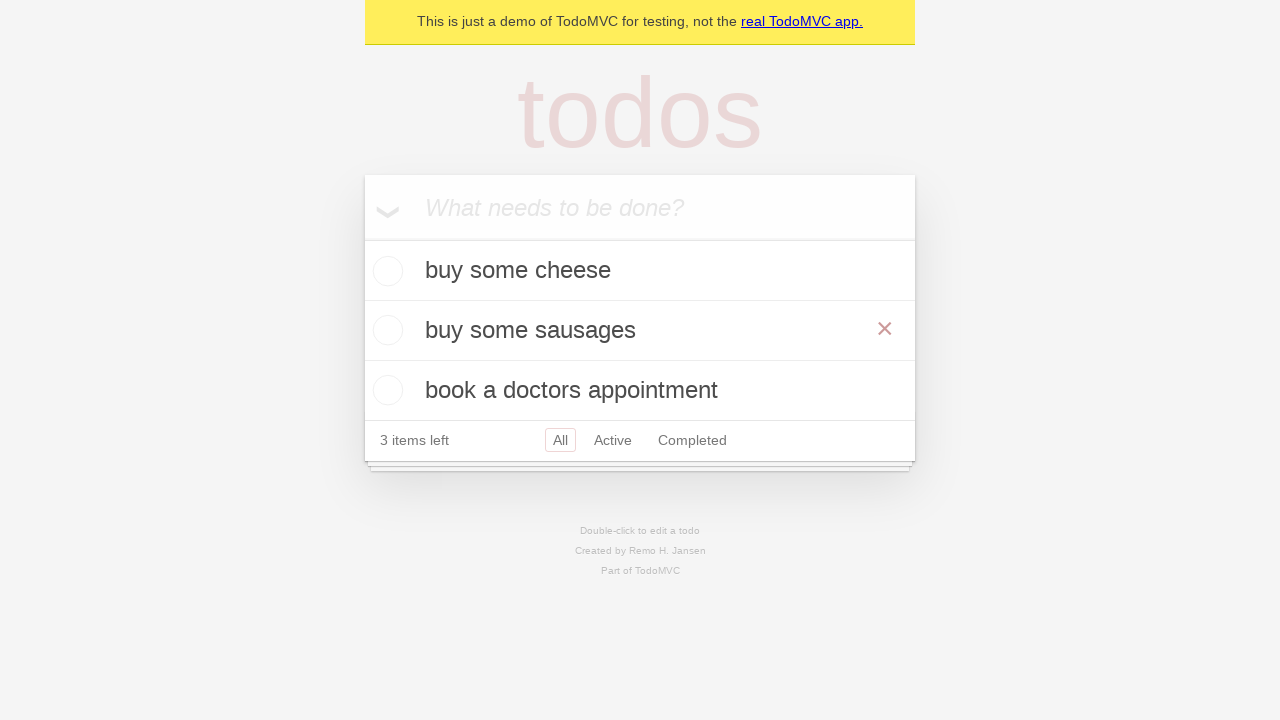